Tests dropdown selection functionality by navigating to the dropdown page and selecting an option from a select element

Starting URL: https://practice.cydeo.com/

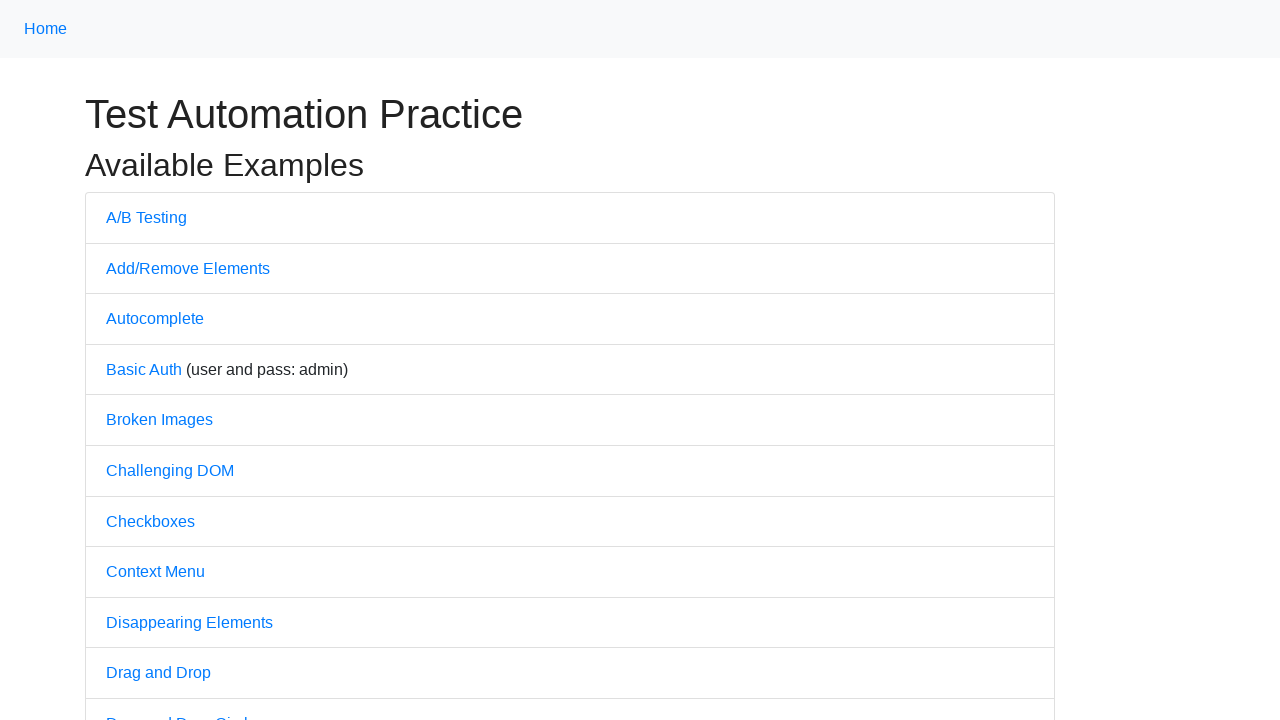

Clicked on dropdown link to navigate to dropdown page at (143, 360) on a[href='/dropdown']
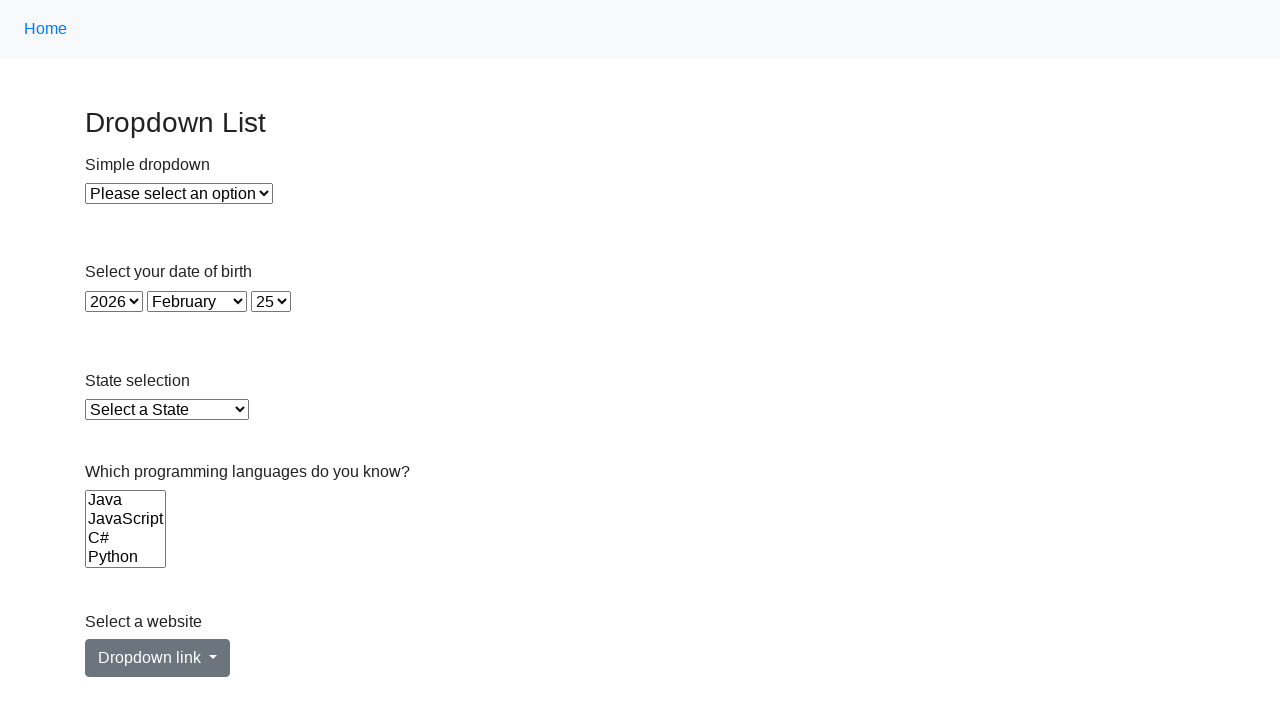

Dropdown element loaded and became visible
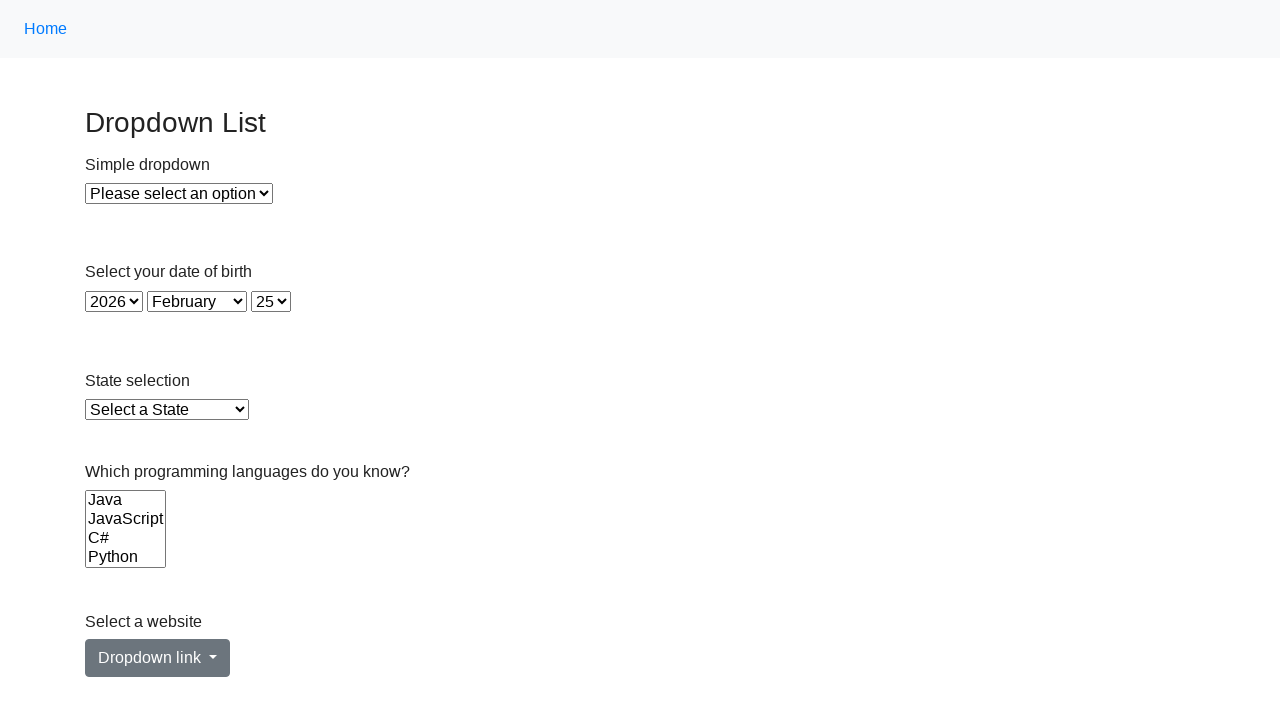

Selected 'Option 1' from the dropdown on select#dropdown
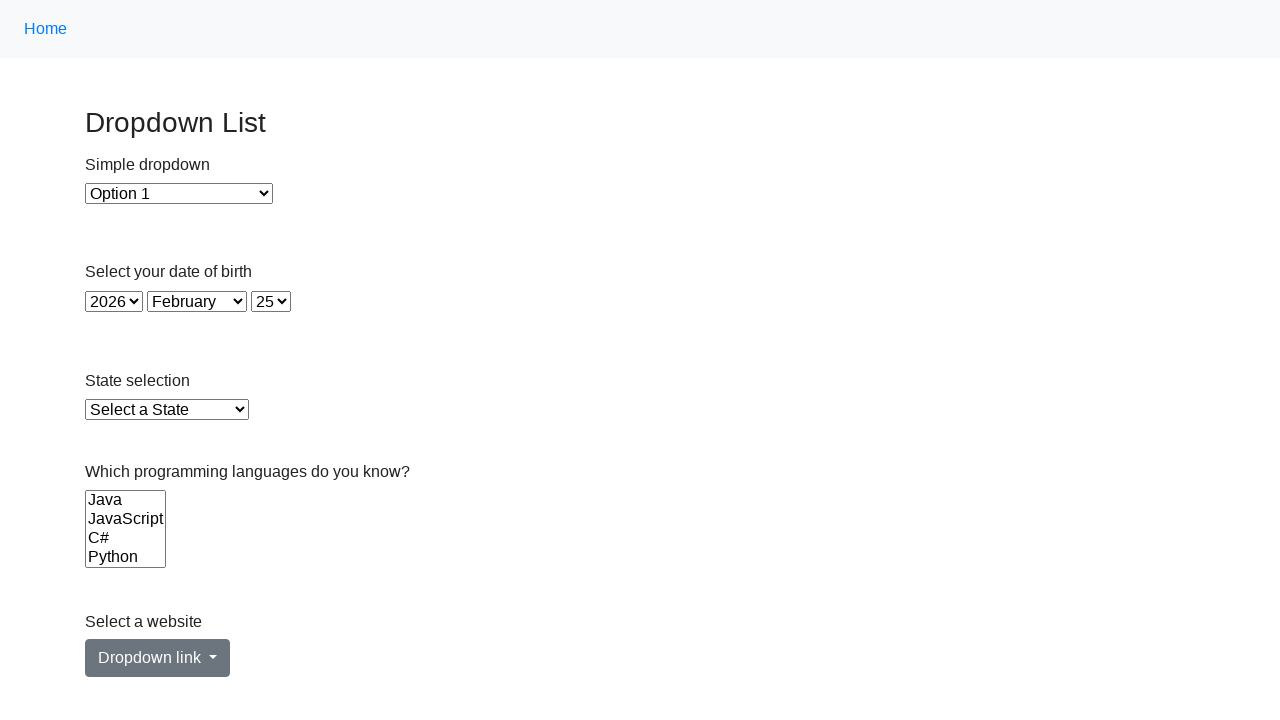

Retrieved selected option text from dropdown
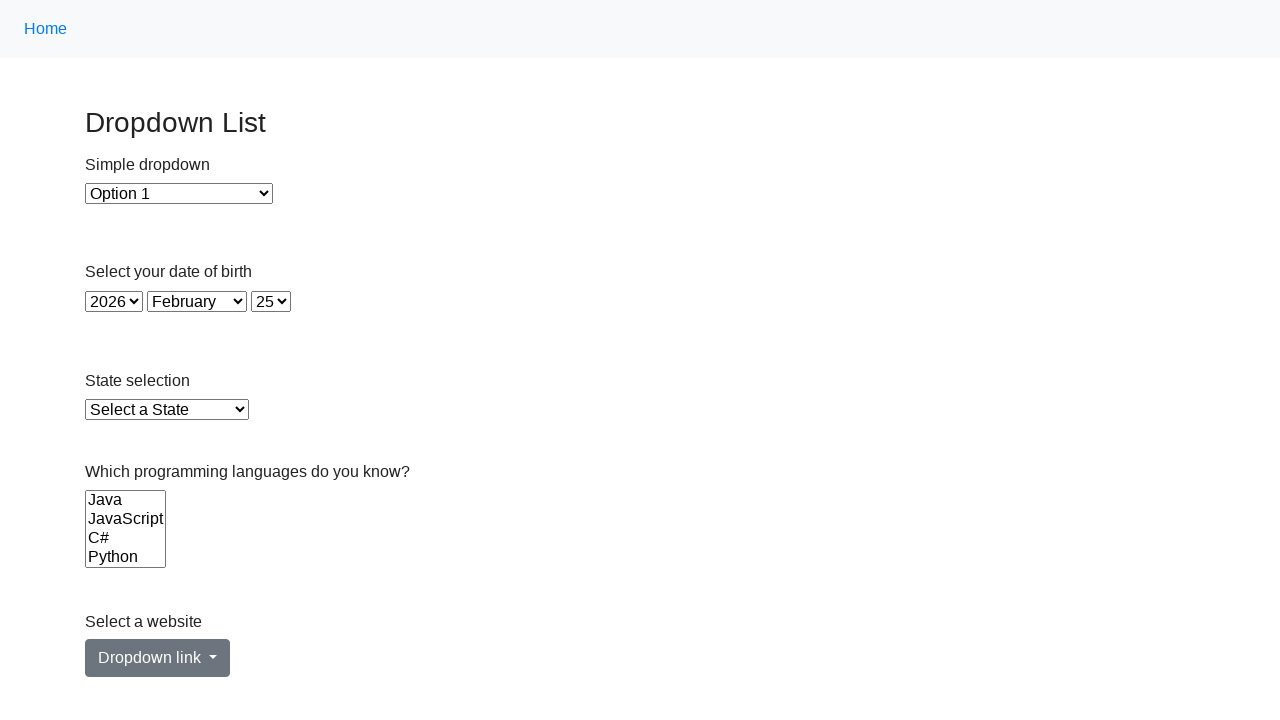

Verified that 'Option 1' was successfully selected
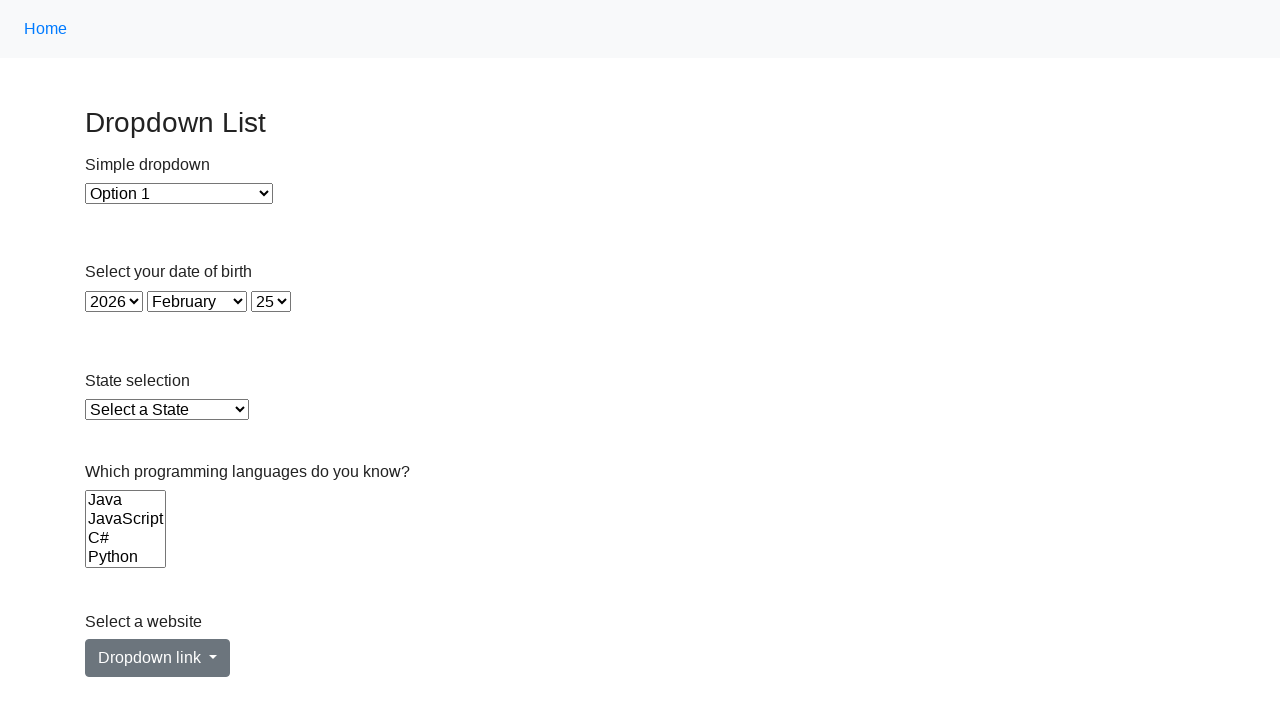

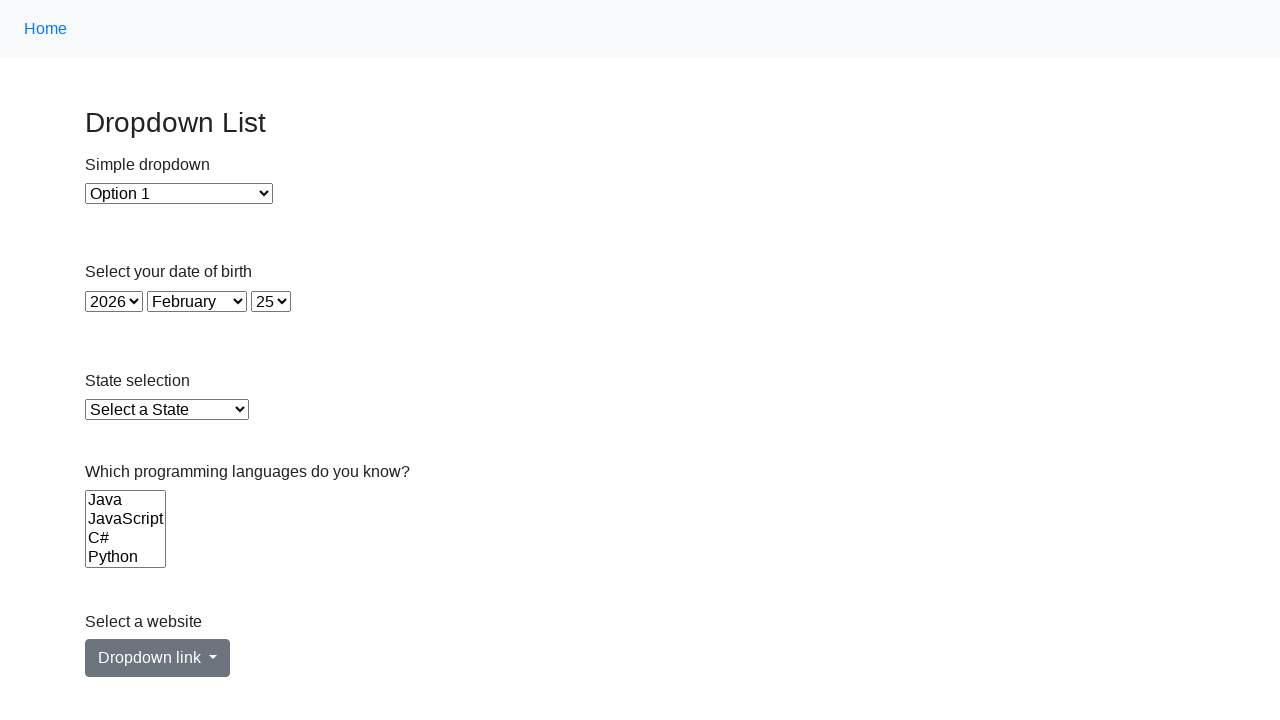